Tests an e-commerce grocery site by searching for products containing "ca", verifying product count, adding items to cart via multiple methods (direct click, index-based click, and conditional click based on product name), and verifying the brand logo text.

Starting URL: https://rahulshettyacademy.com/seleniumPractise/#/

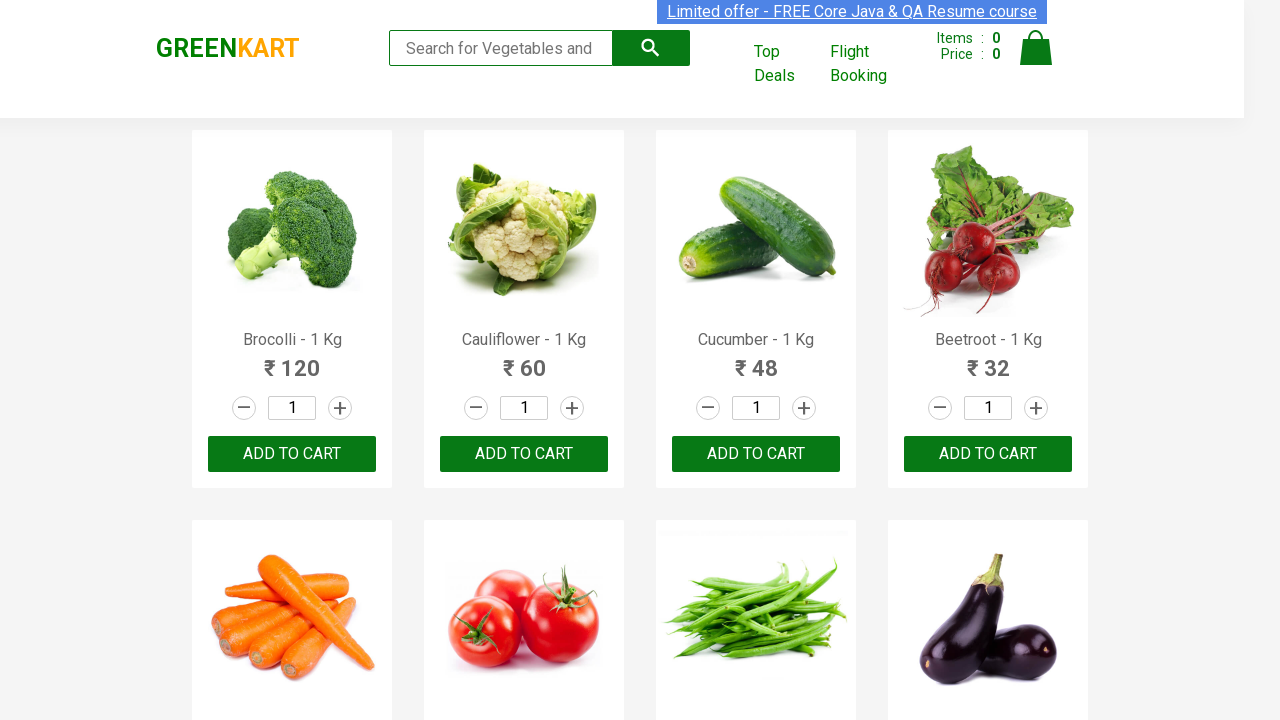

Filled search field with 'ca' on .search-keyword
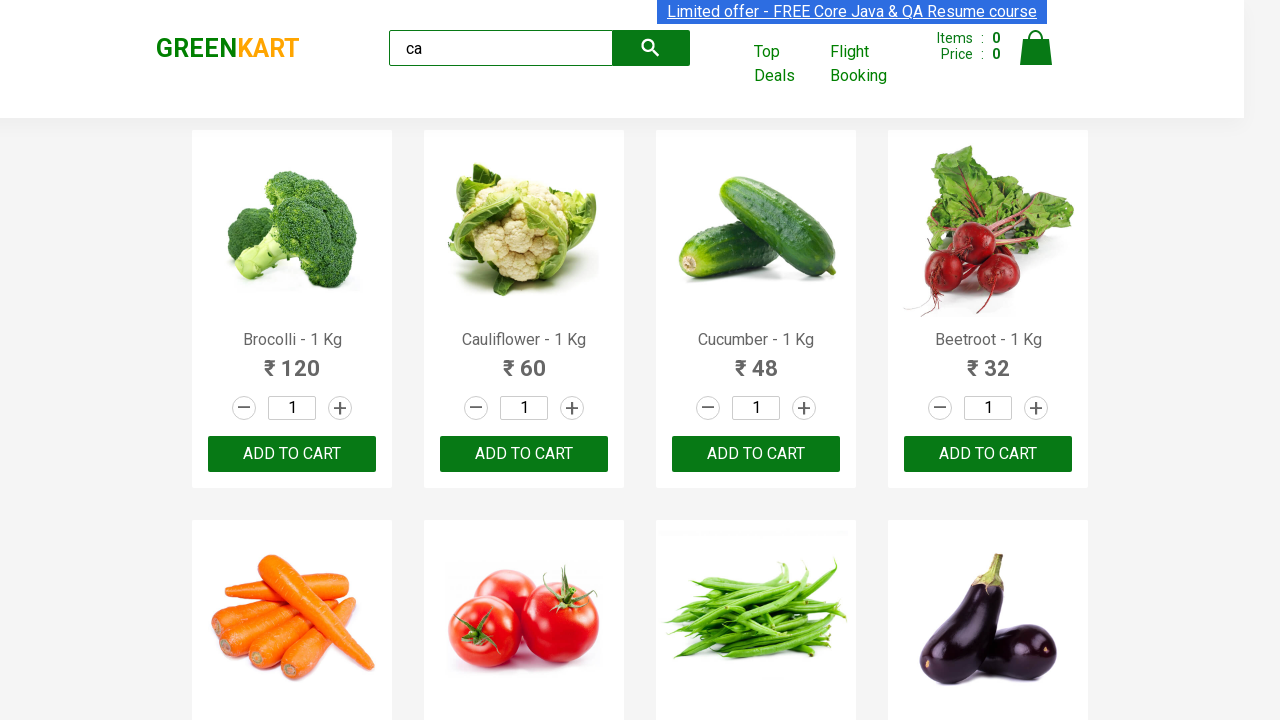

Waited 2 seconds for products to load
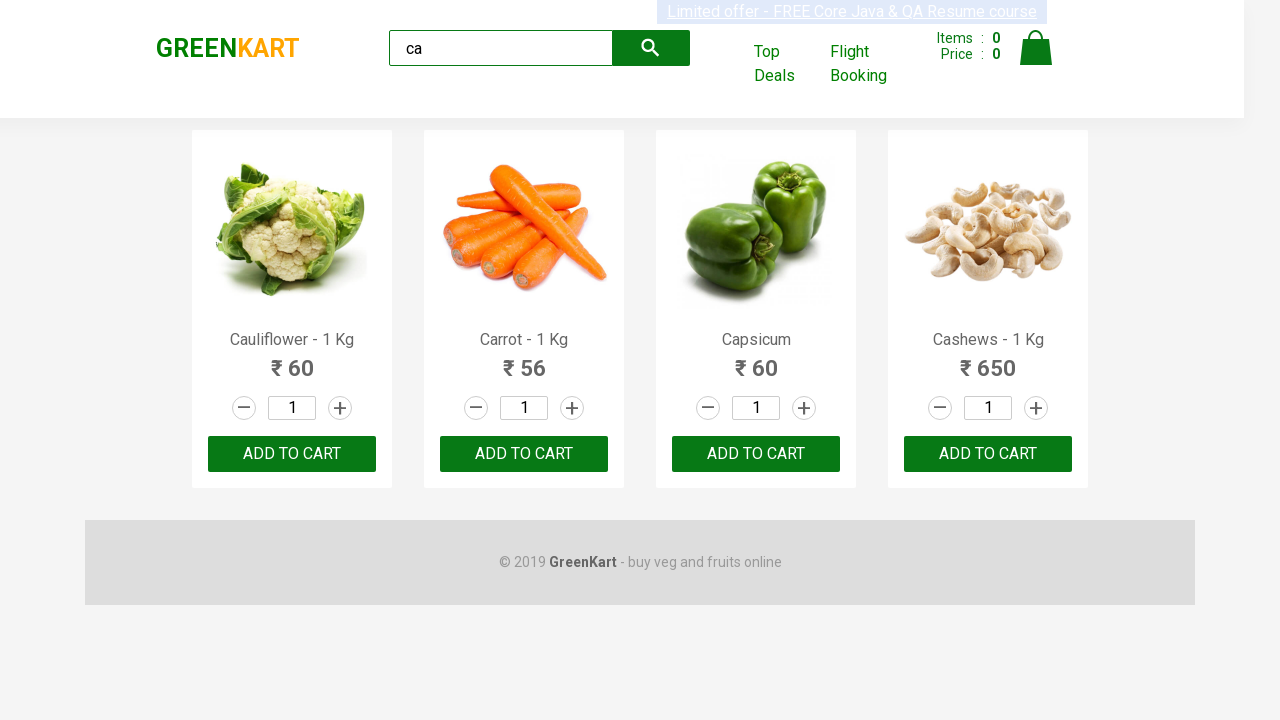

Product elements loaded and visible
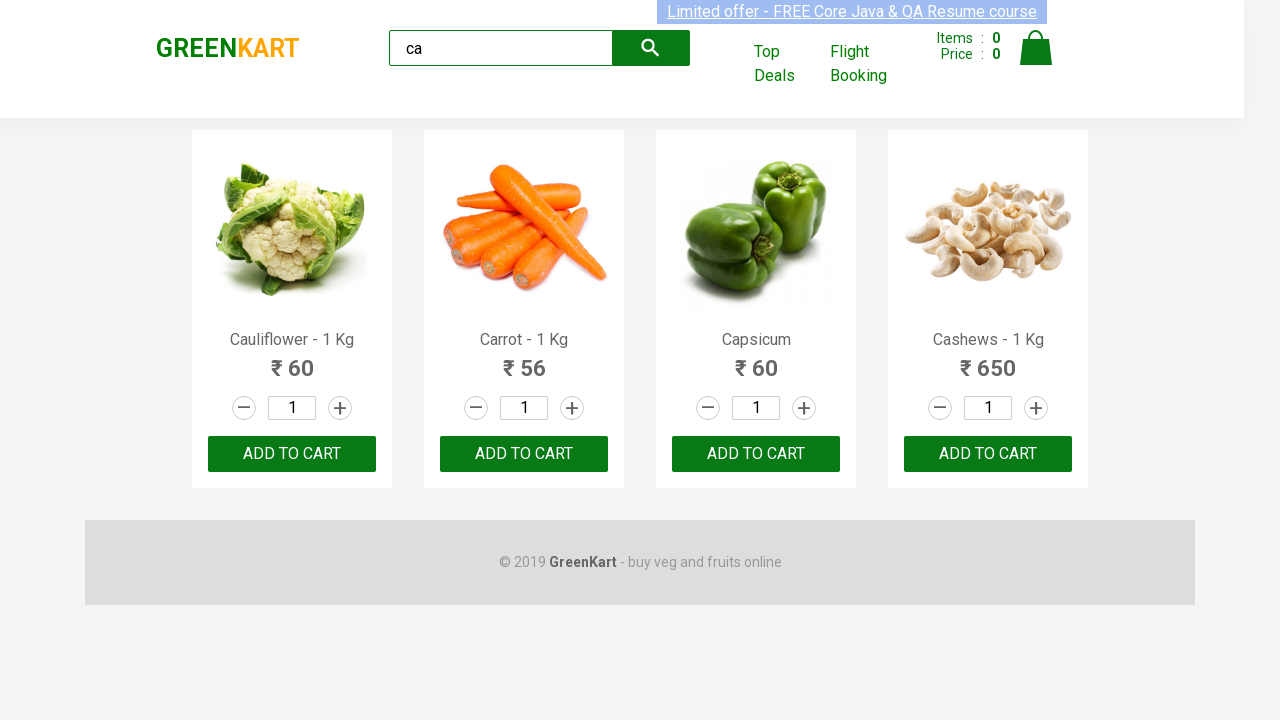

Clicked 'ADD TO CART' button on 3rd product using nth-child selector at (756, 454) on :nth-child(3) > .product-action > button
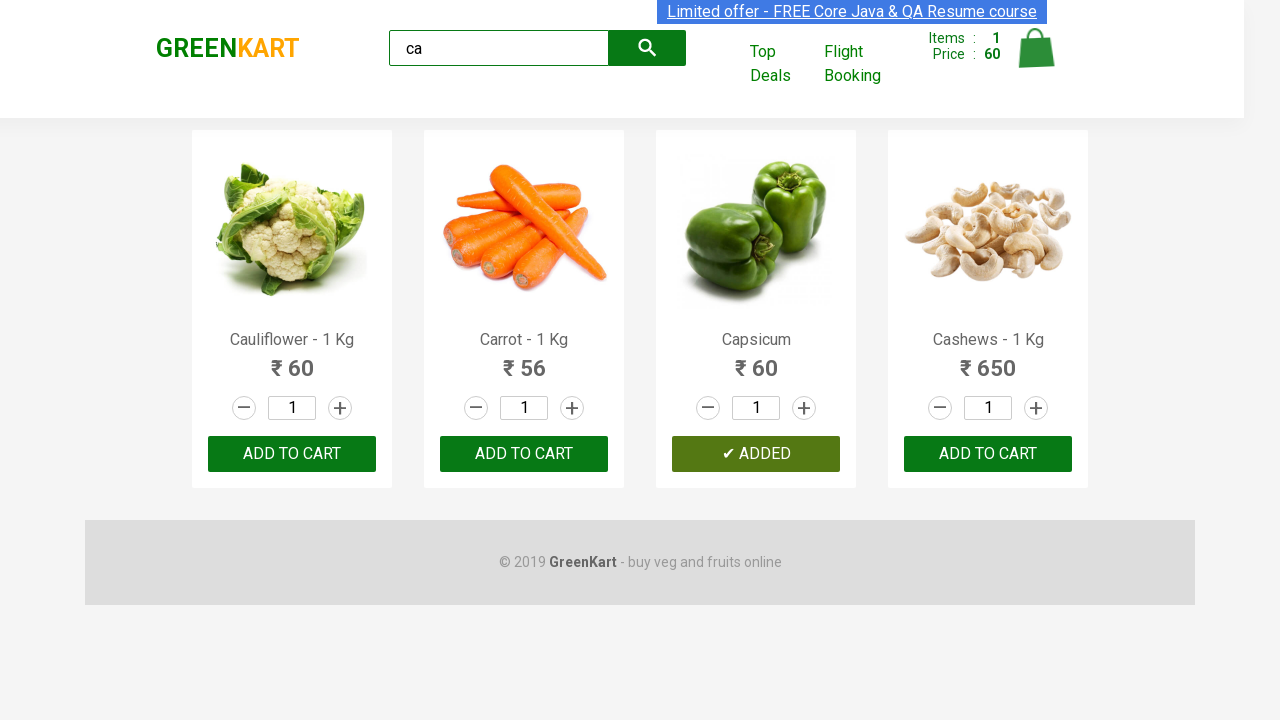

Clicked 'ADD TO CART' button on 3rd visible product using index-based selector at (756, 454) on .products .product >> nth=2 >> button >> internal:has-text="ADD TO CART"i
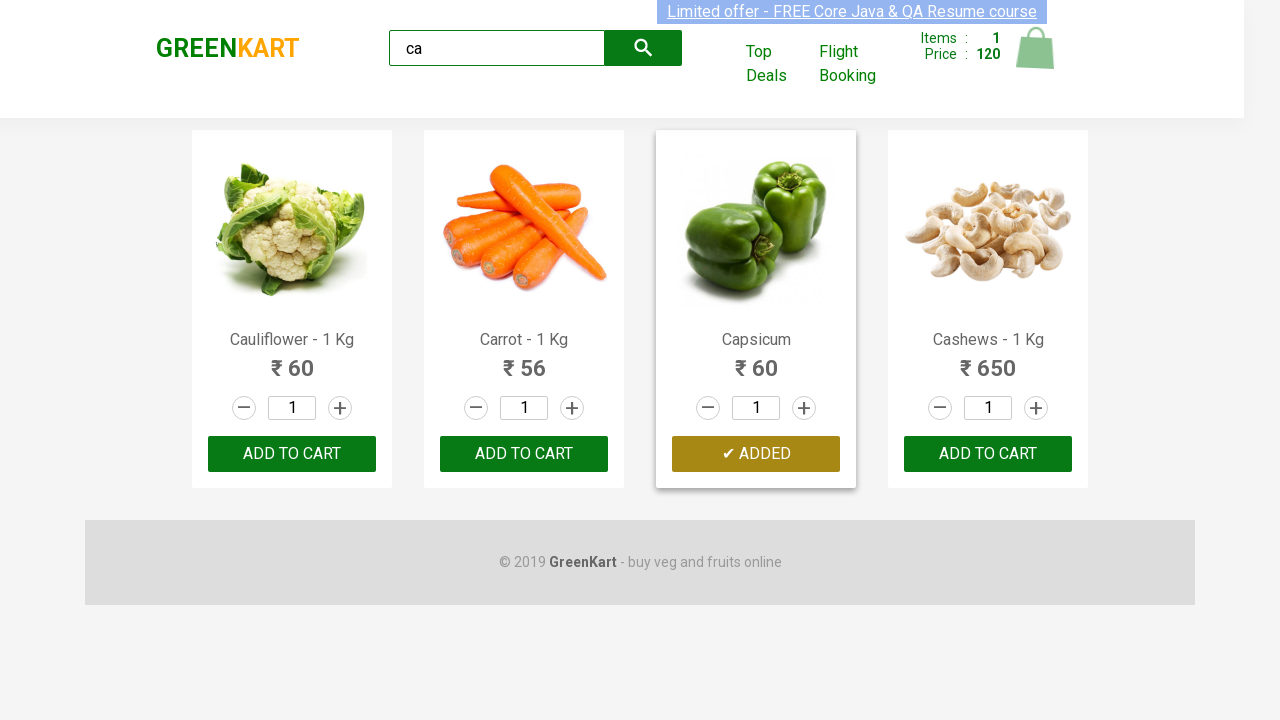

Found and clicked 'ADD TO CART' for Cashews product at (988, 454) on .products .product >> nth=3 >> button
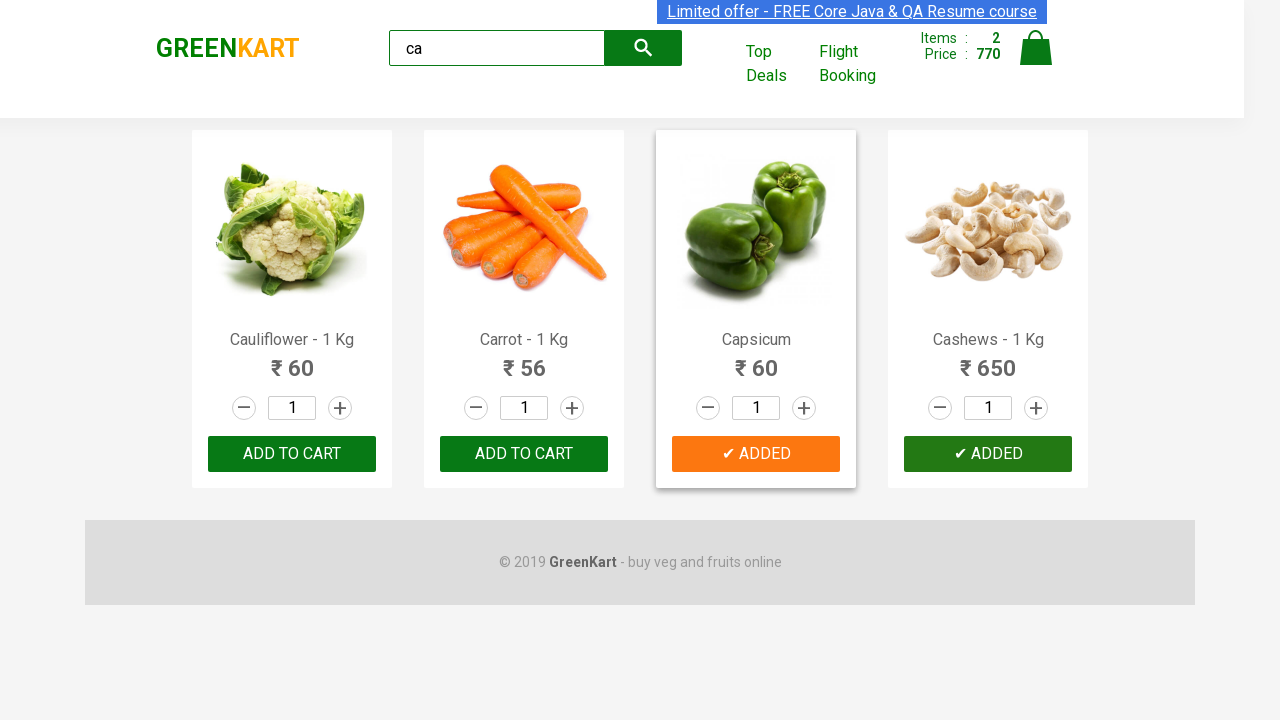

Verified brand logo text is 'GREENKART'
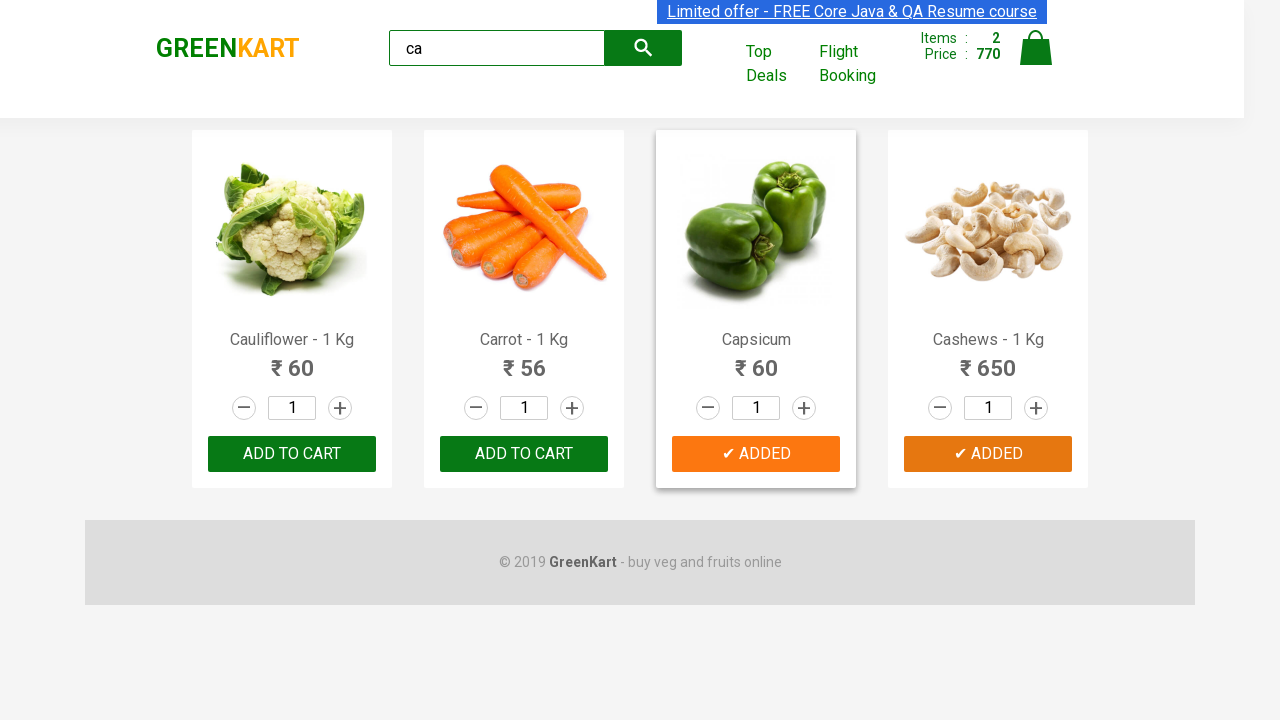

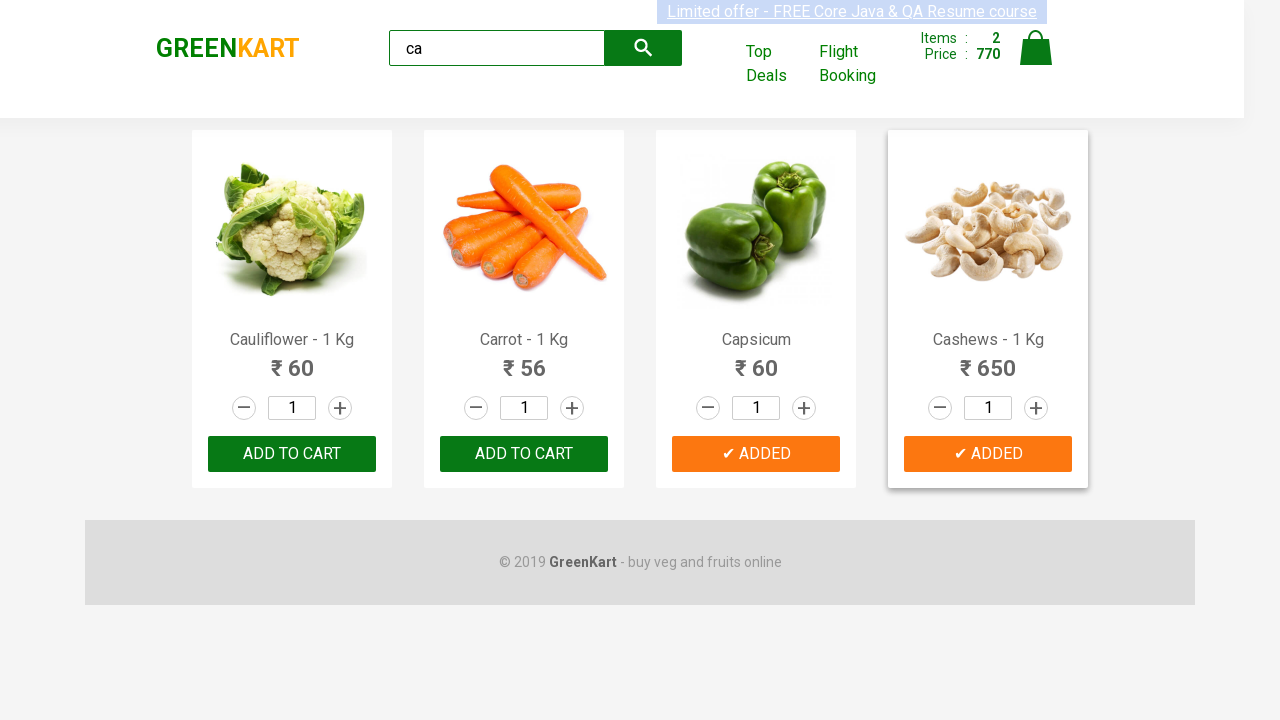